Searches for a stock by its code on Yahoo Finance Japan, navigates to the stock details page, and verifies that the stock price and company name are displayed.

Starting URL: https://finance.yahoo.co.jp/

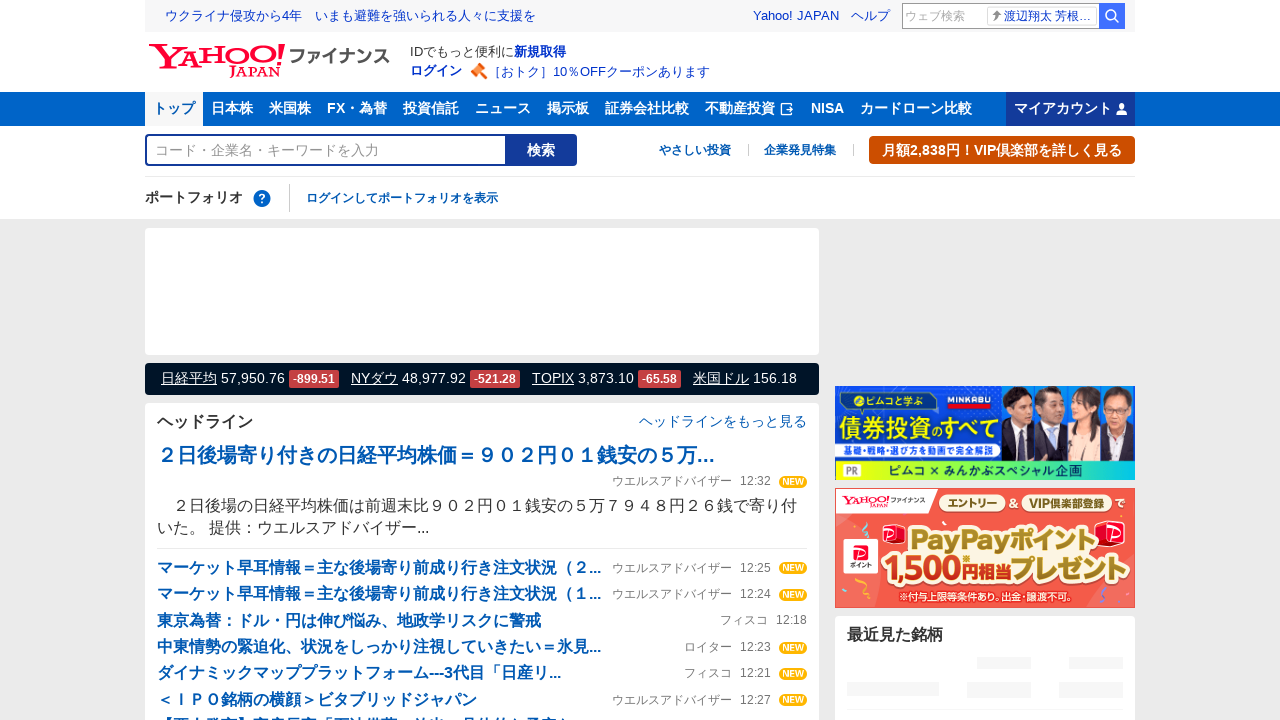

Filled search field with stock code '7203' (Toyota Motor Corporation) on input[name='query']
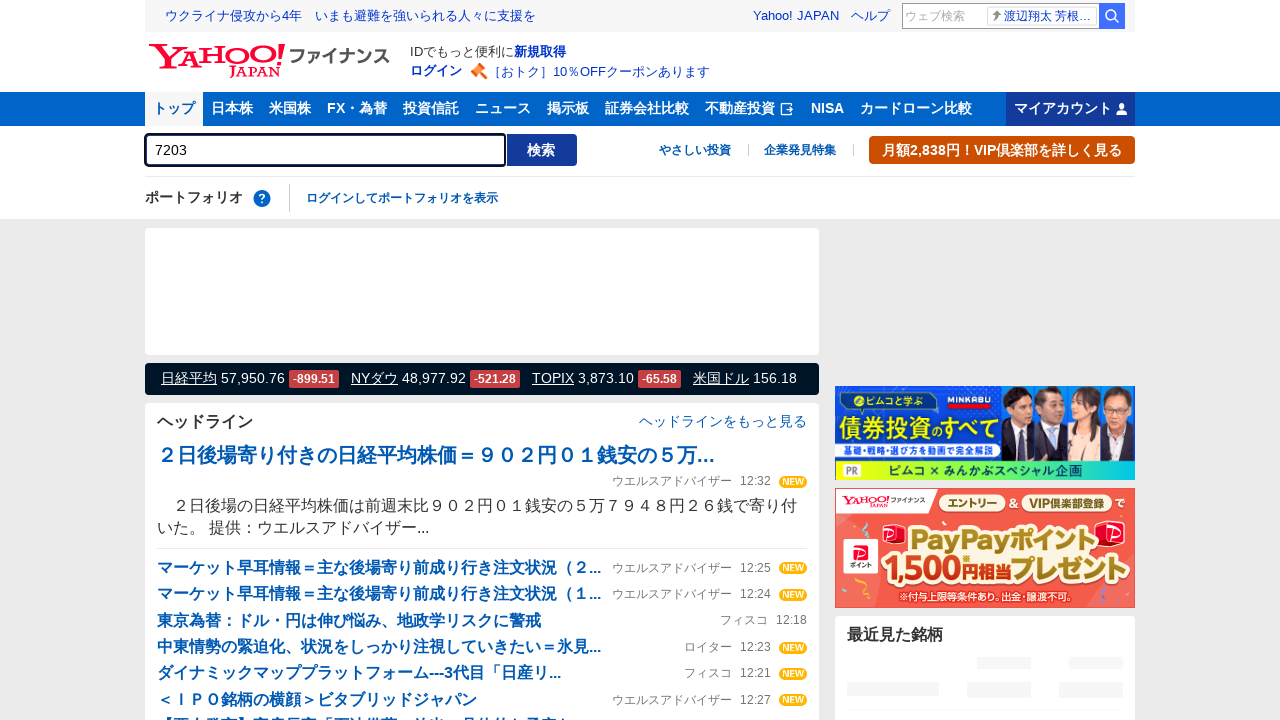

Pressed Enter to submit stock search on input[name='query']
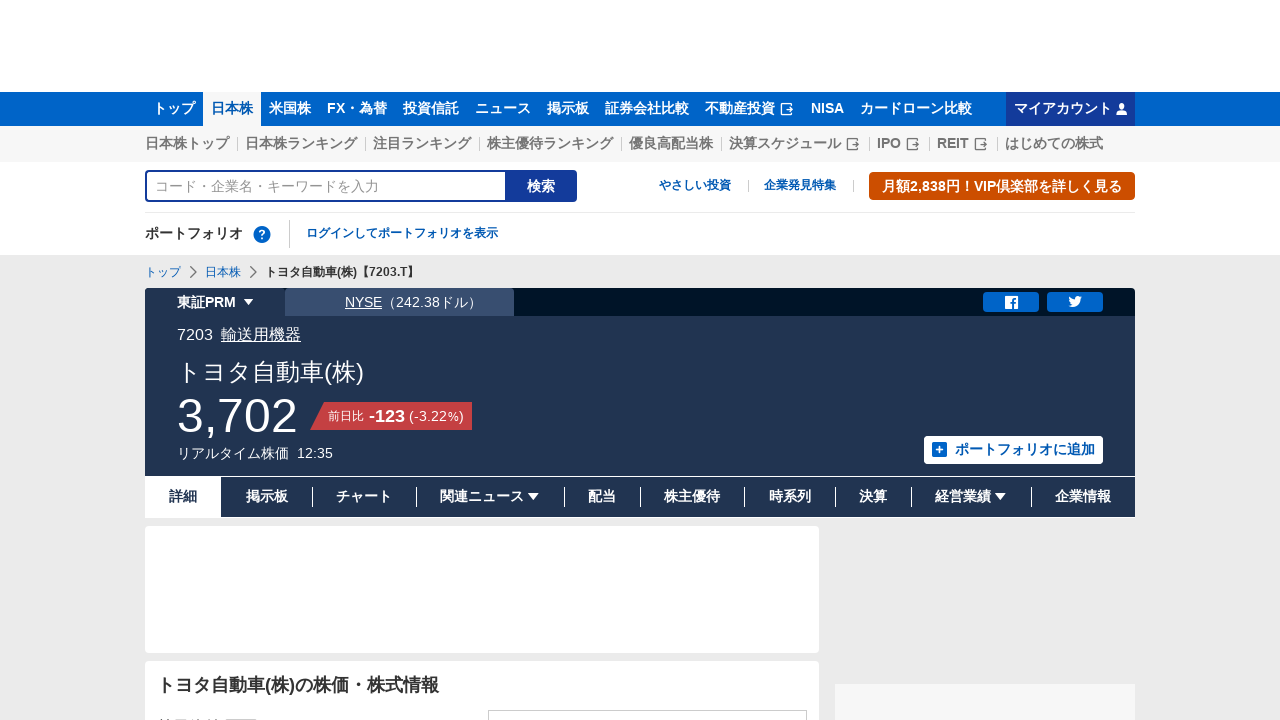

Stock price element loaded and became visible
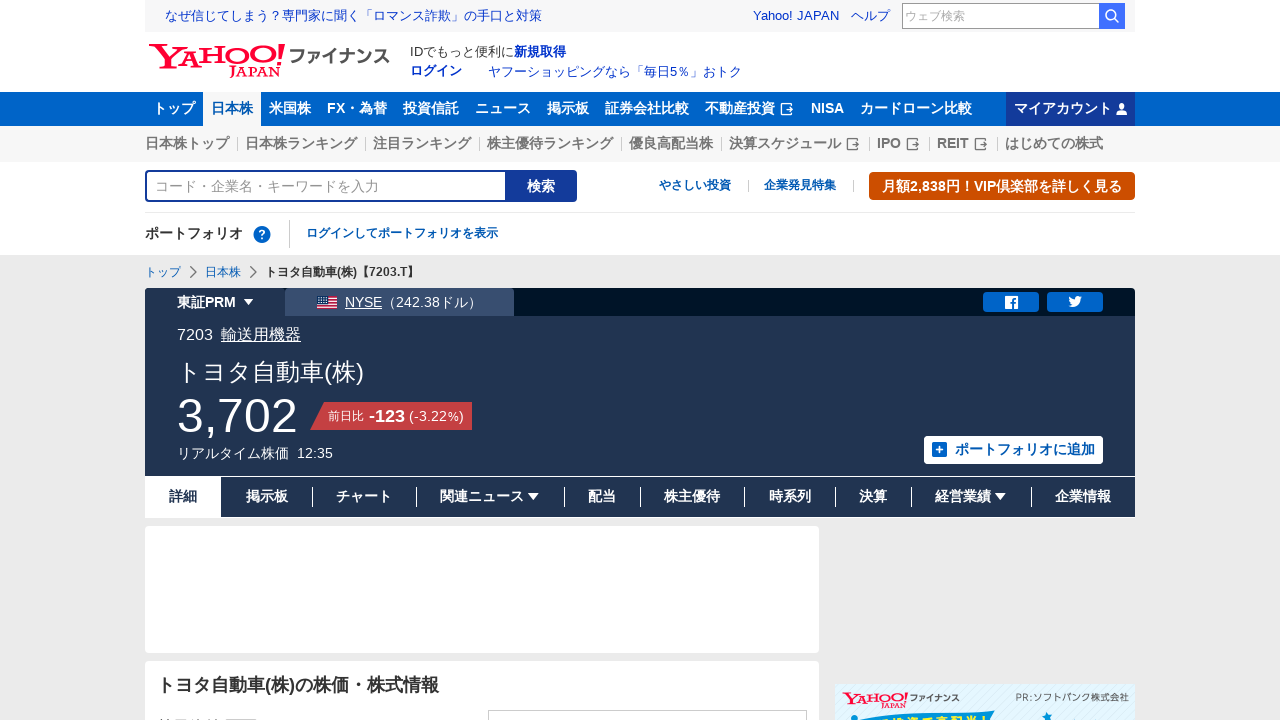

Company name element loaded and became visible
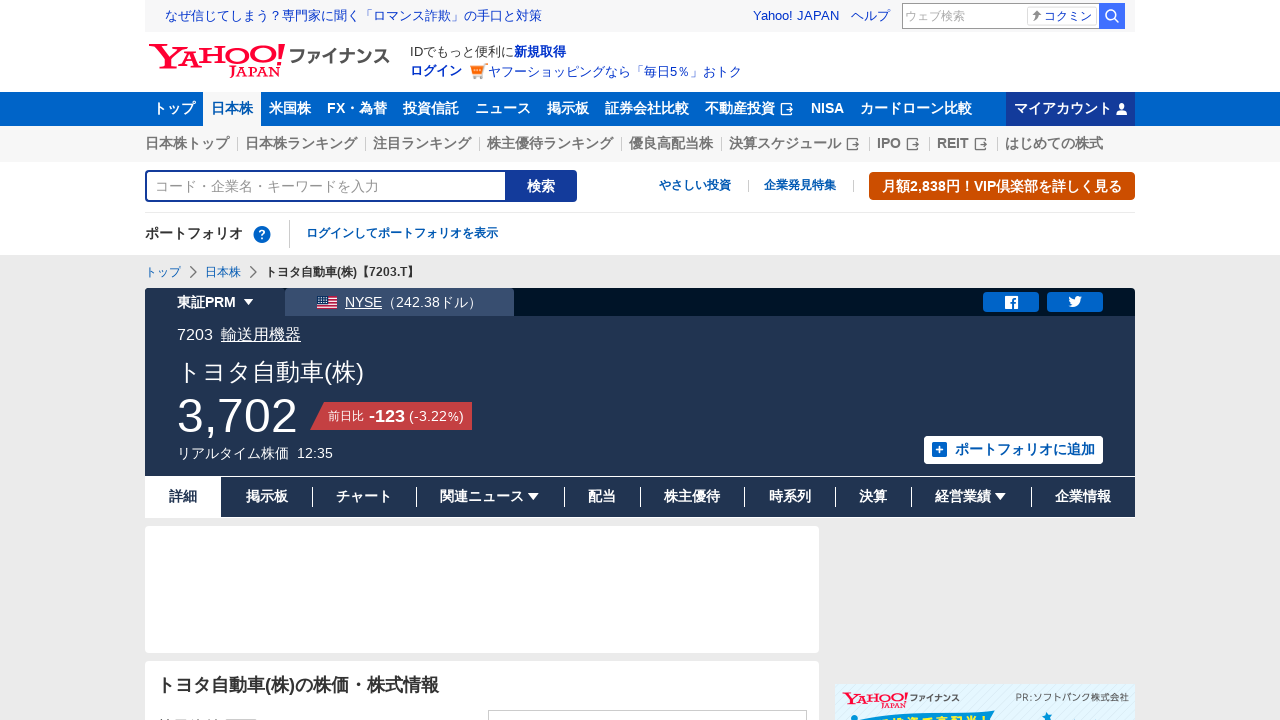

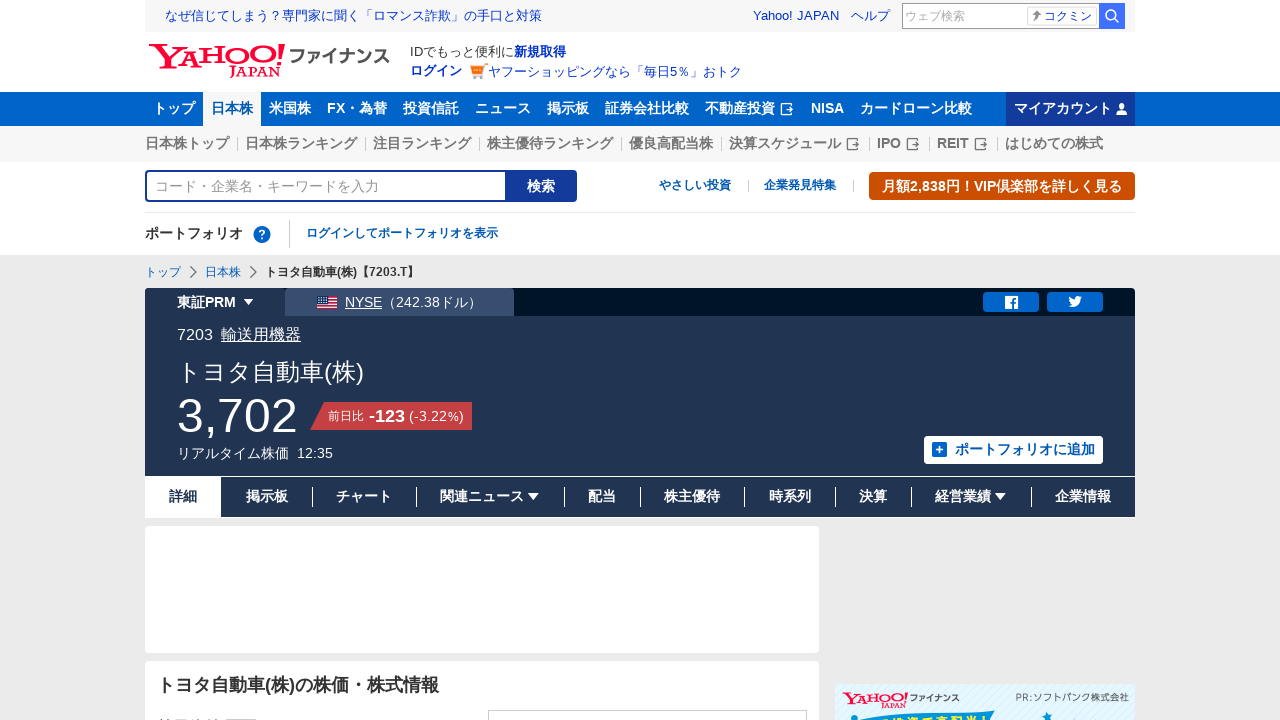